Tests grouped select dropdown by selecting an option from a grouped dropdown list

Starting URL: https://pragmatictesters.github.io/selenium-webdriver-examples/dropdowns.html

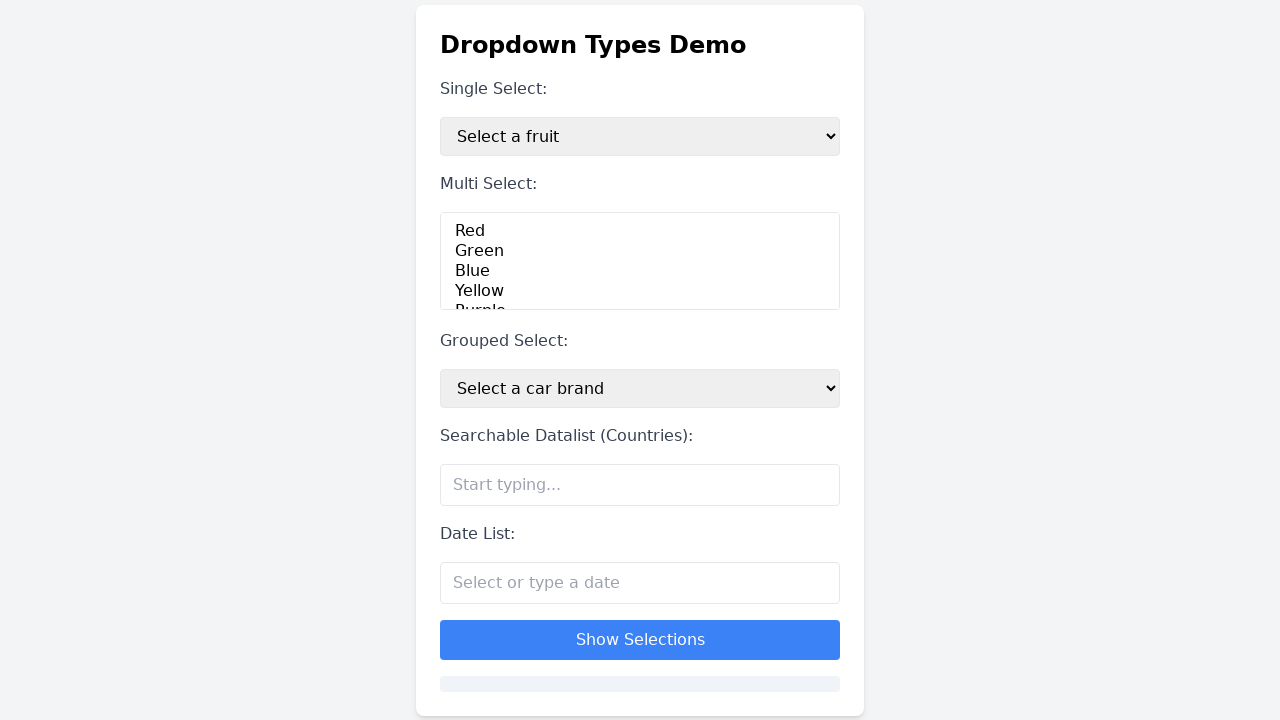

Navigated to dropdowns example page
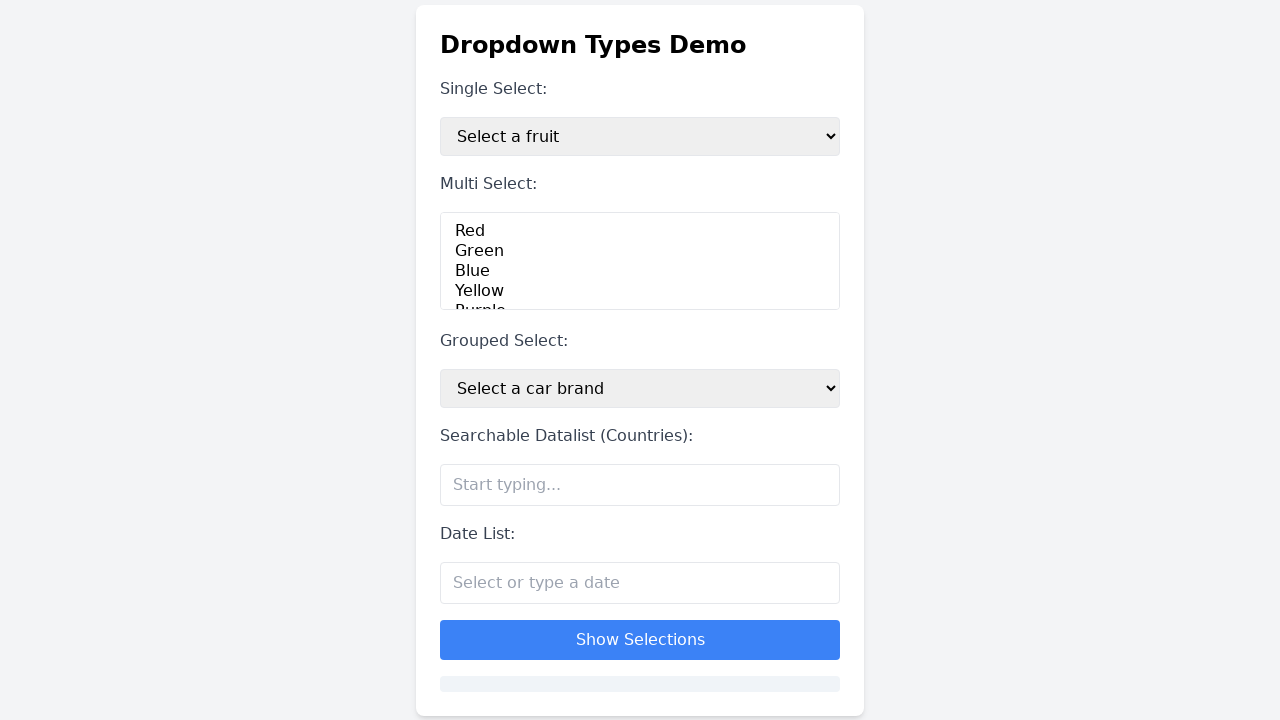

Selected BMW from grouped select dropdown on #groupedSelect
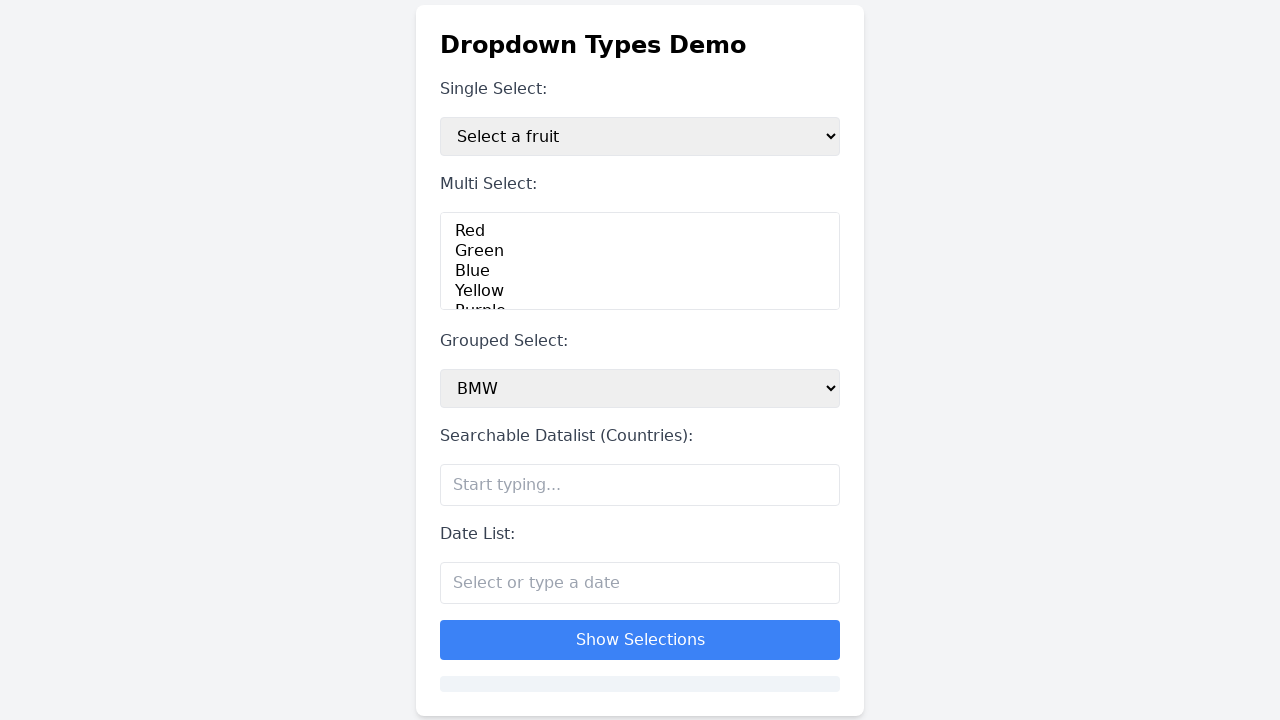

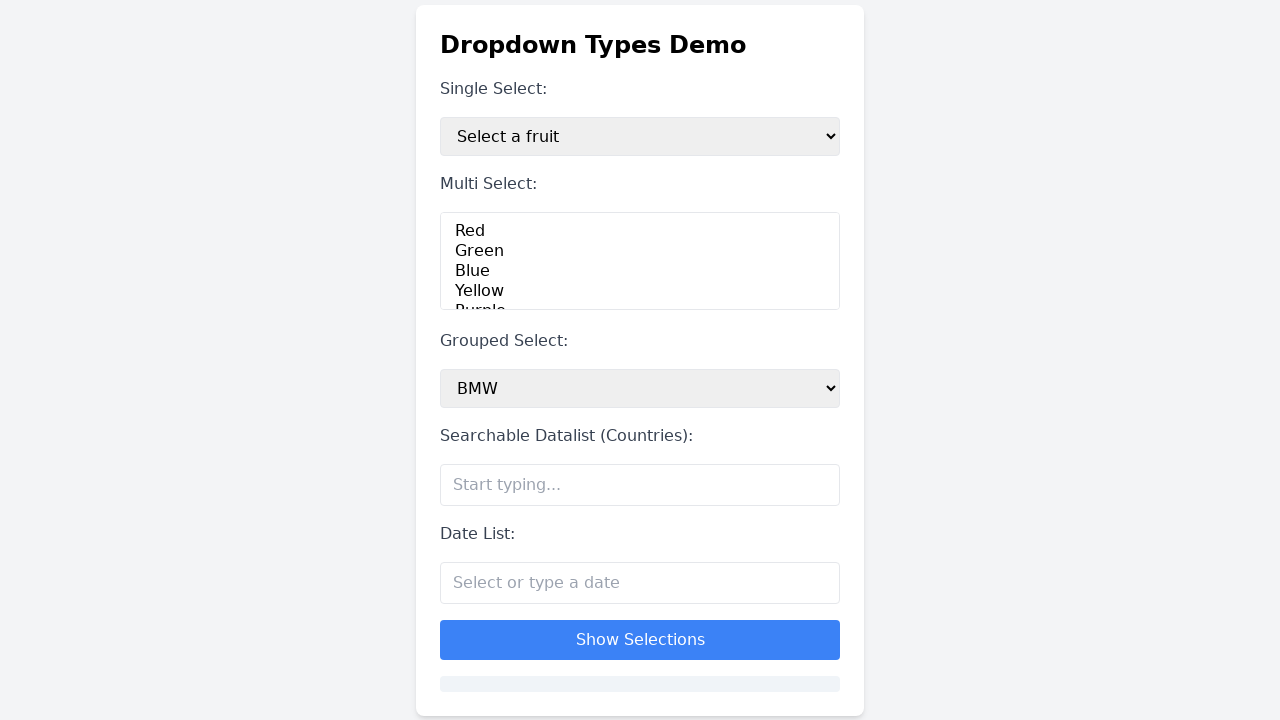